Tests accordion functionality on a scooter rental page by clicking through multiple question/answer pairs and verifying the correct text is displayed

Starting URL: https://qa-scooter.praktikum-services.ru/

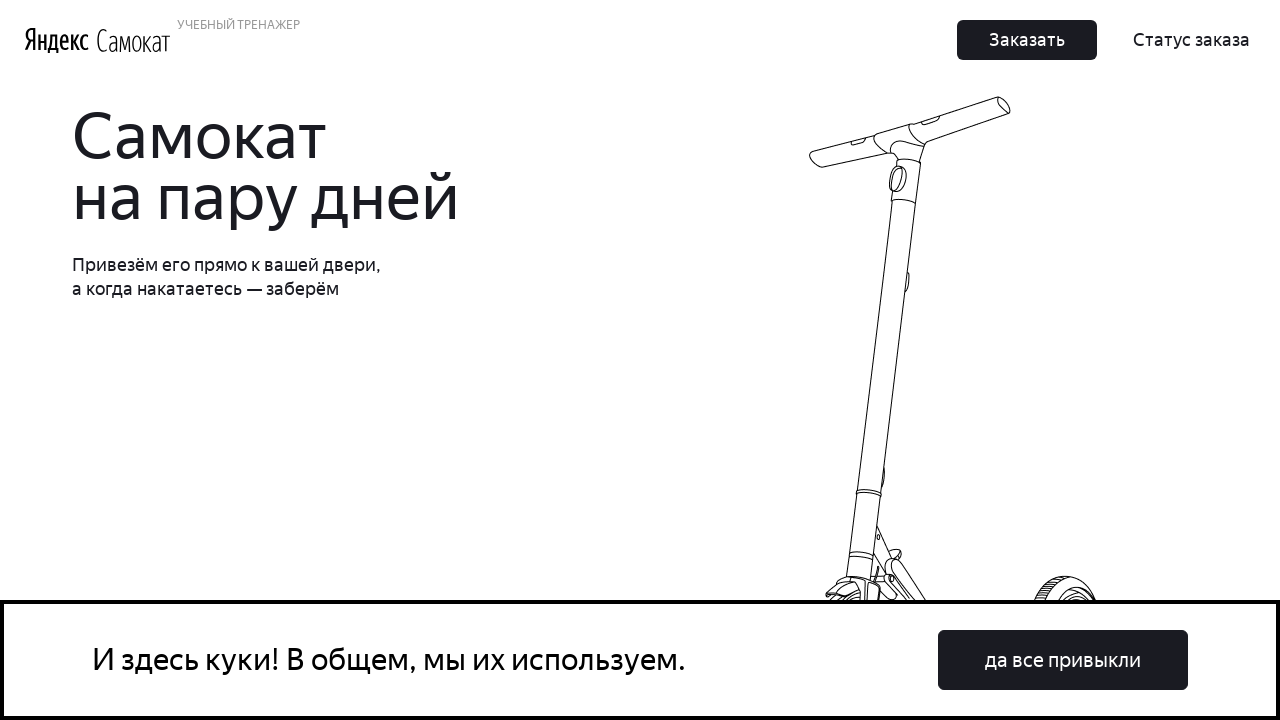

Accordion element loaded - waiting for first question heading
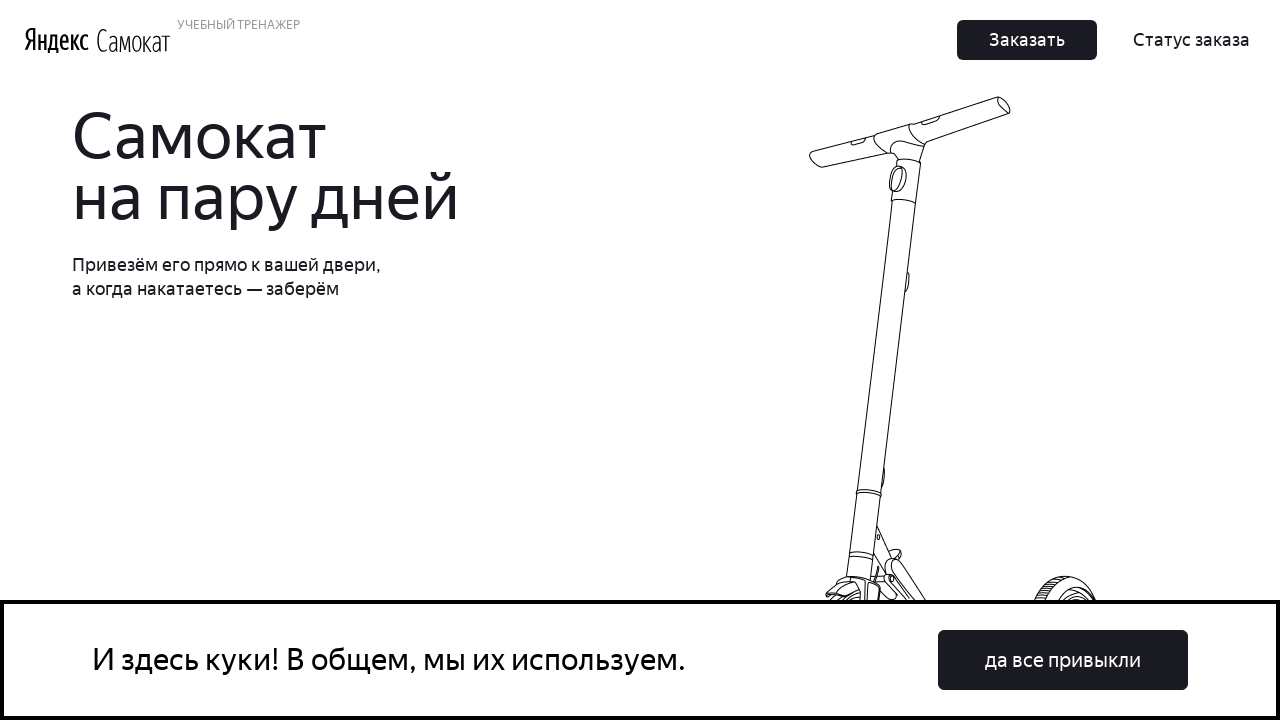

Clicked on accordion question accordion__heading-0 to expand at (967, 361) on #accordion__heading-0
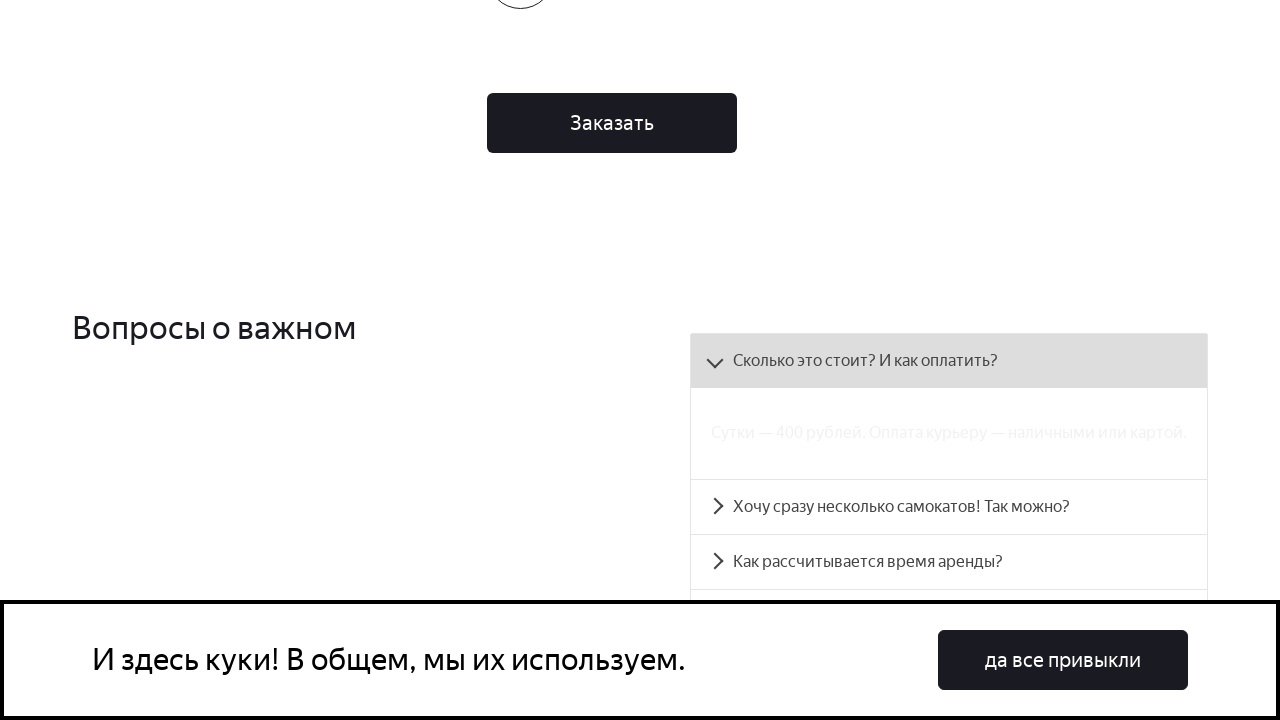

Answer panel accordion__panel-0 is now visible - correct text displayed
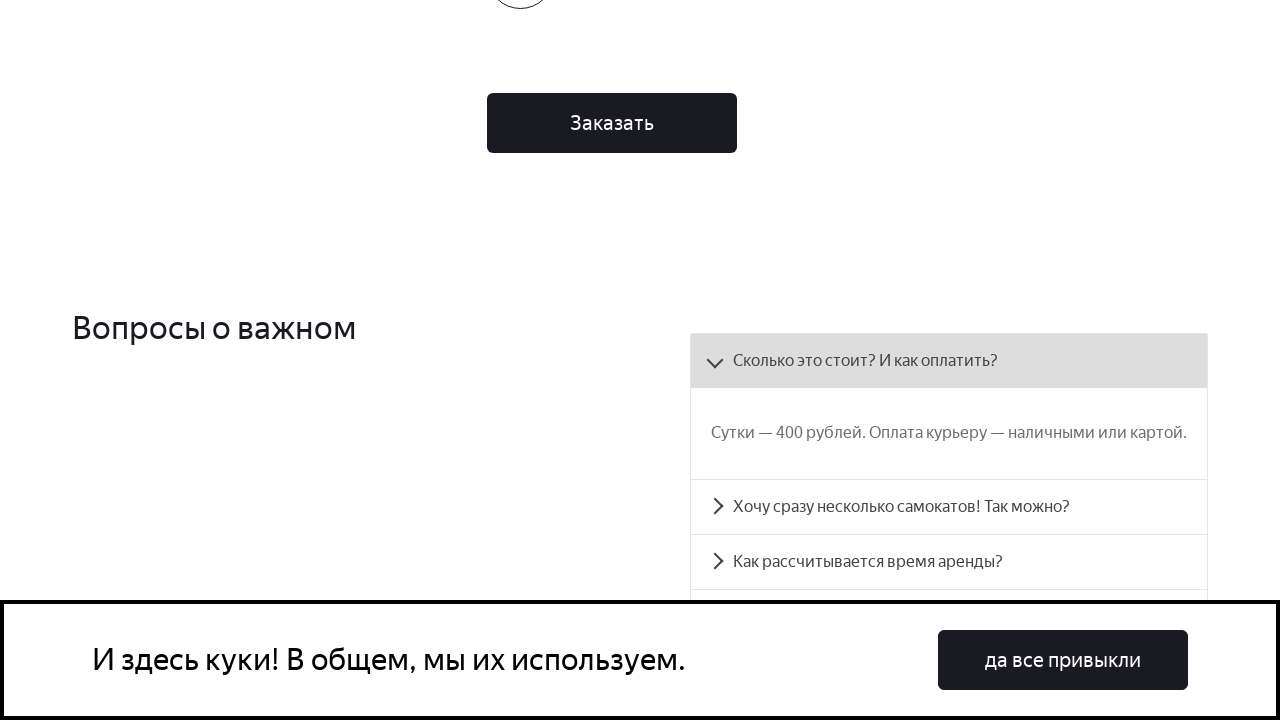

Clicked on accordion question accordion__heading-1 to expand at (949, 507) on #accordion__heading-1
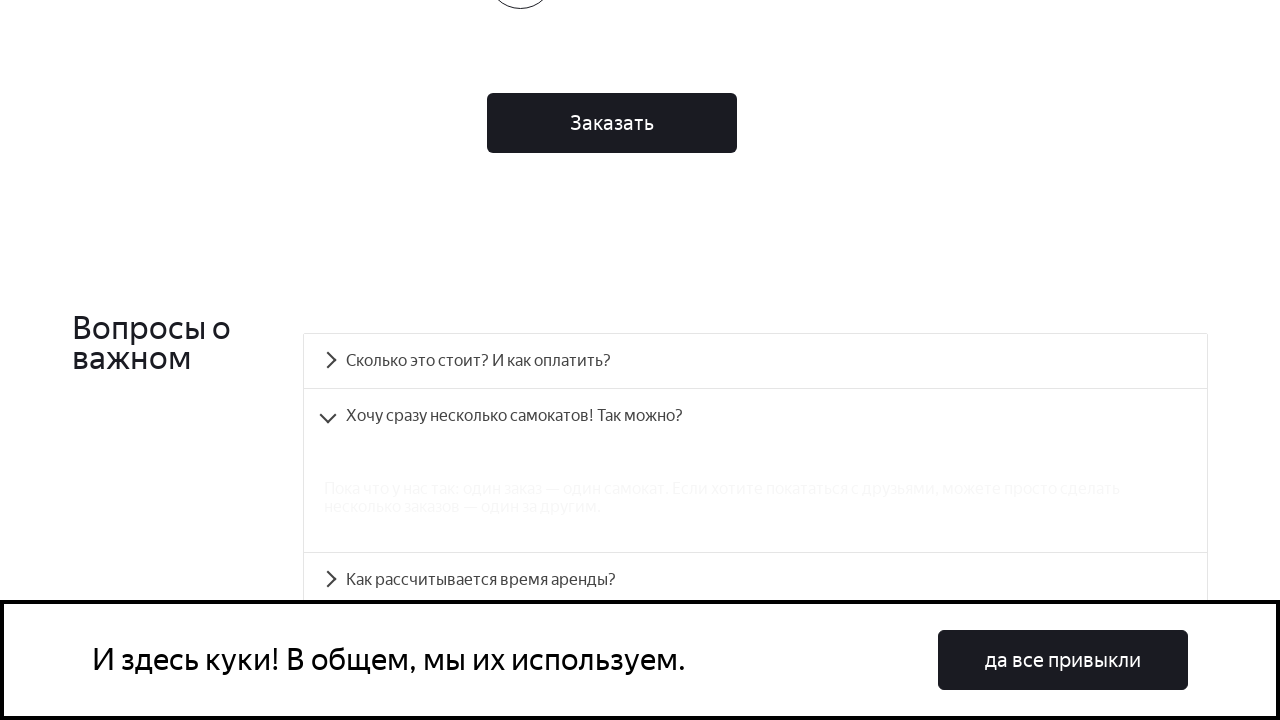

Answer panel accordion__panel-1 is now visible - correct text displayed
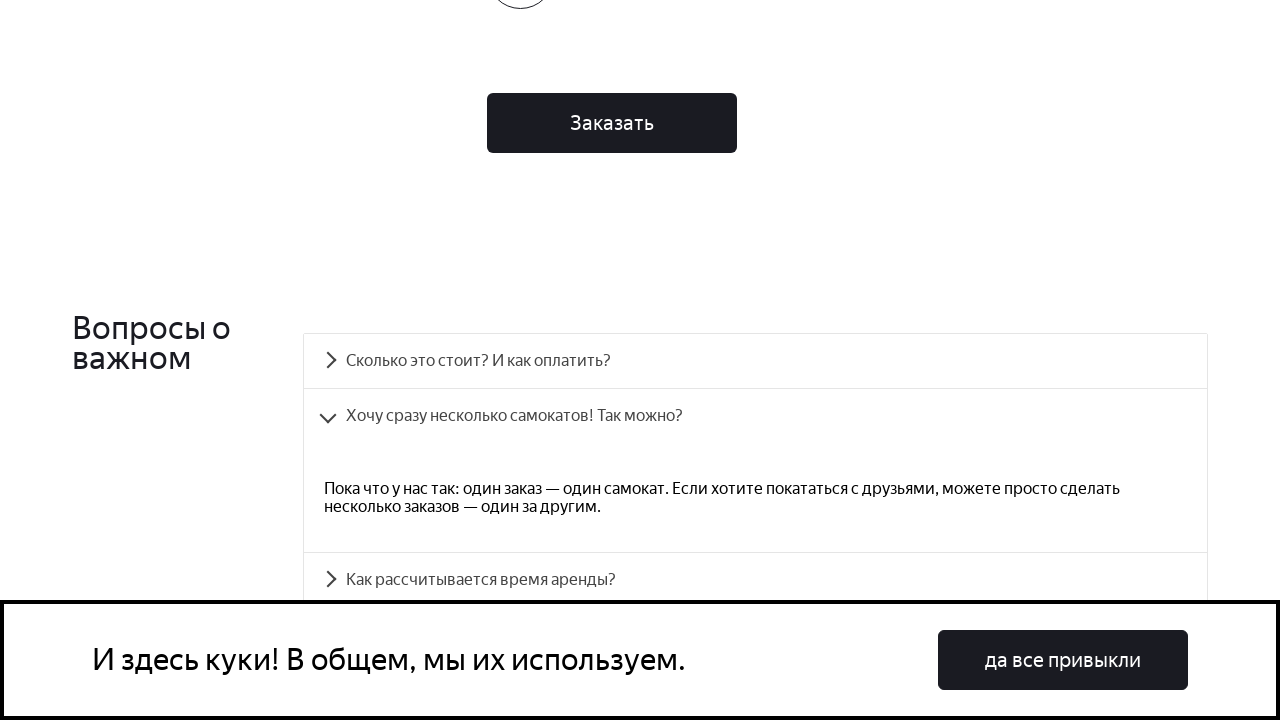

Clicked on accordion question accordion__heading-2 to expand at (755, 580) on #accordion__heading-2
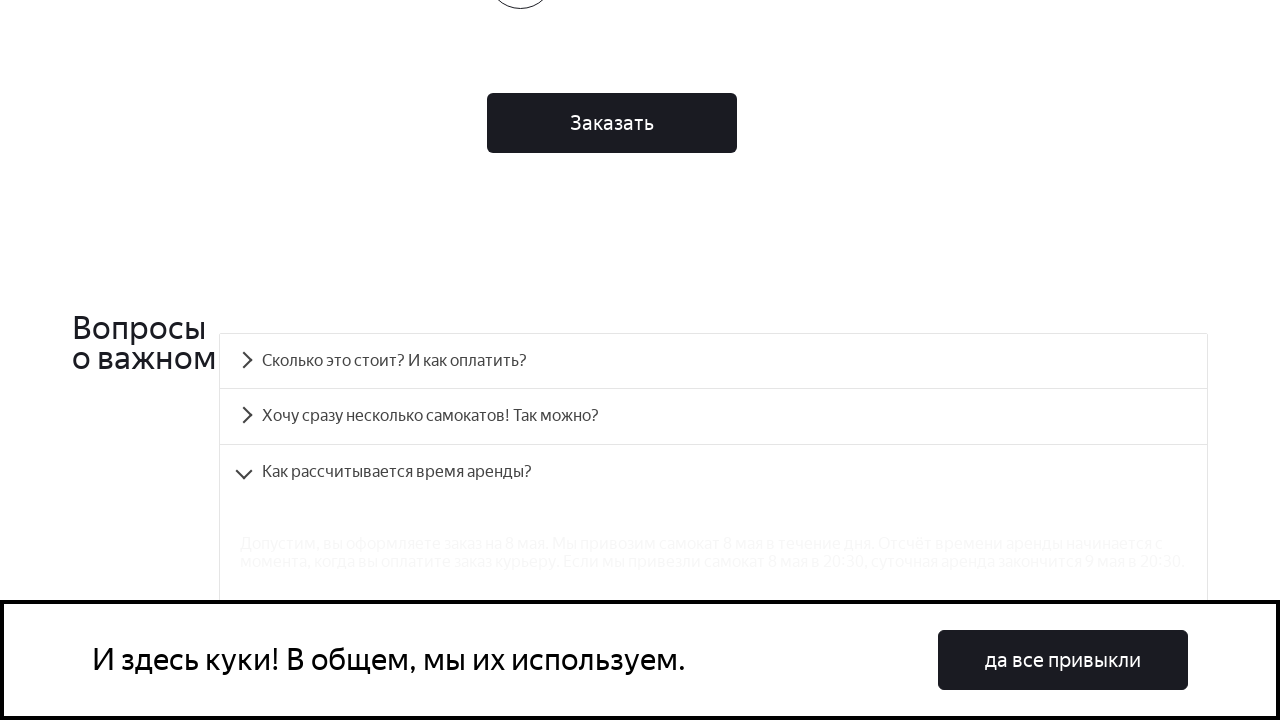

Answer panel accordion__panel-2 is now visible - correct text displayed
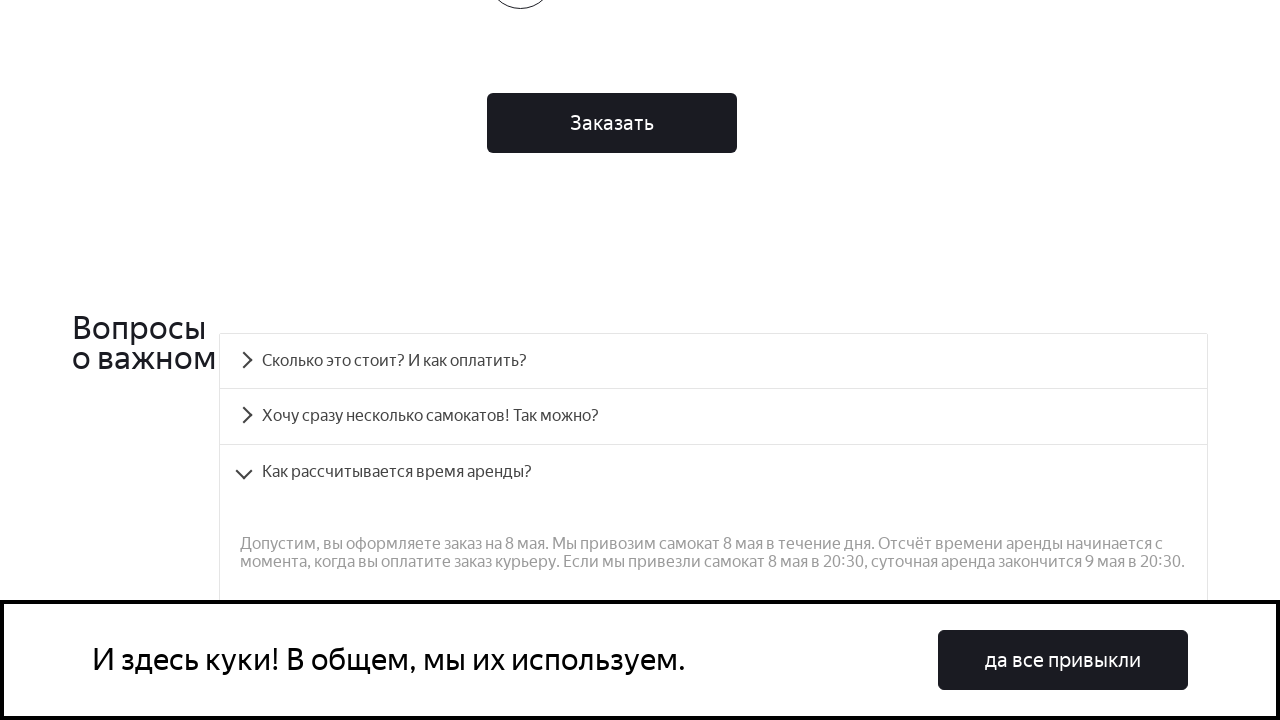

Clicked on accordion question accordion__heading-3 to expand at (714, 361) on #accordion__heading-3
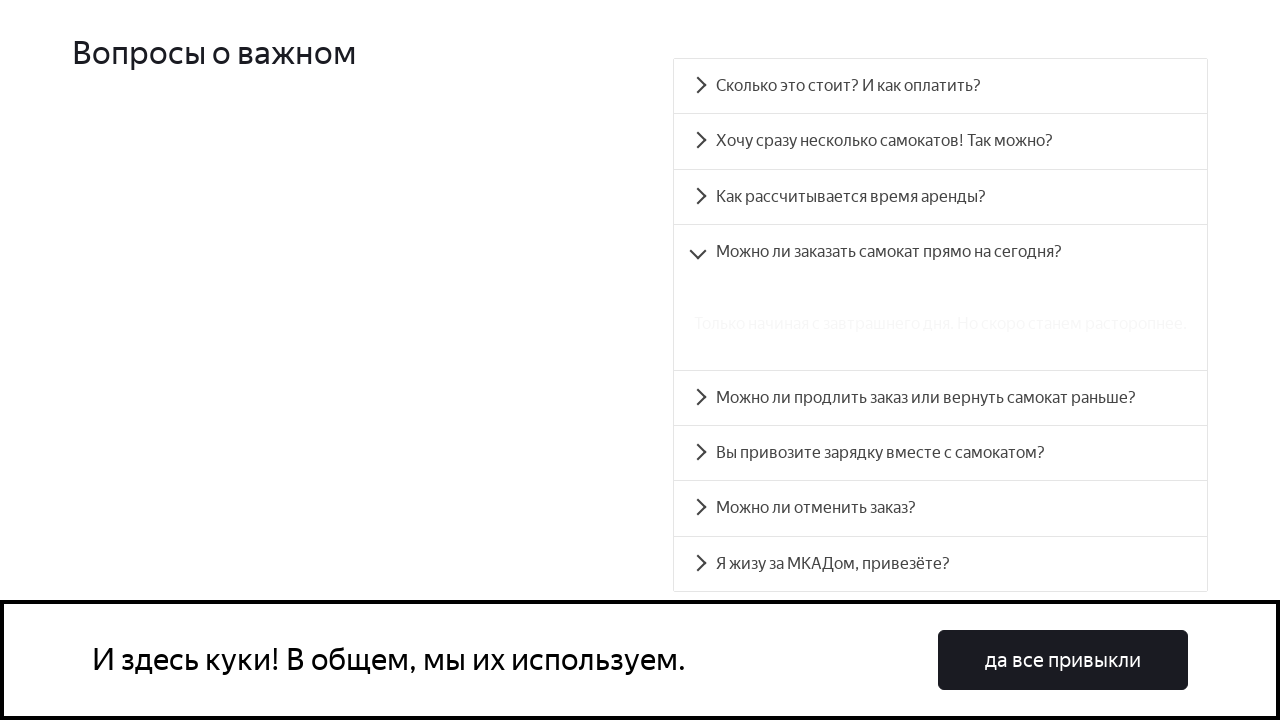

Answer panel accordion__panel-3 is now visible - correct text displayed
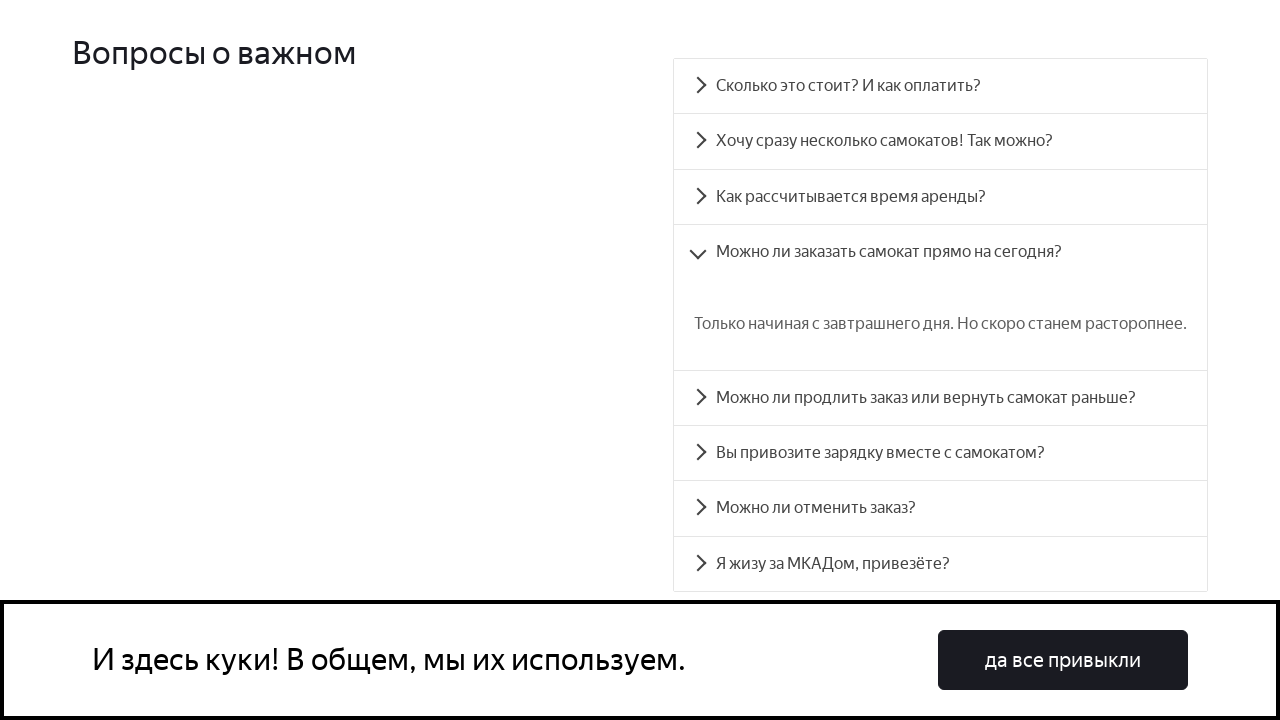

Clicked on accordion question accordion__heading-4 to expand at (940, 398) on #accordion__heading-4
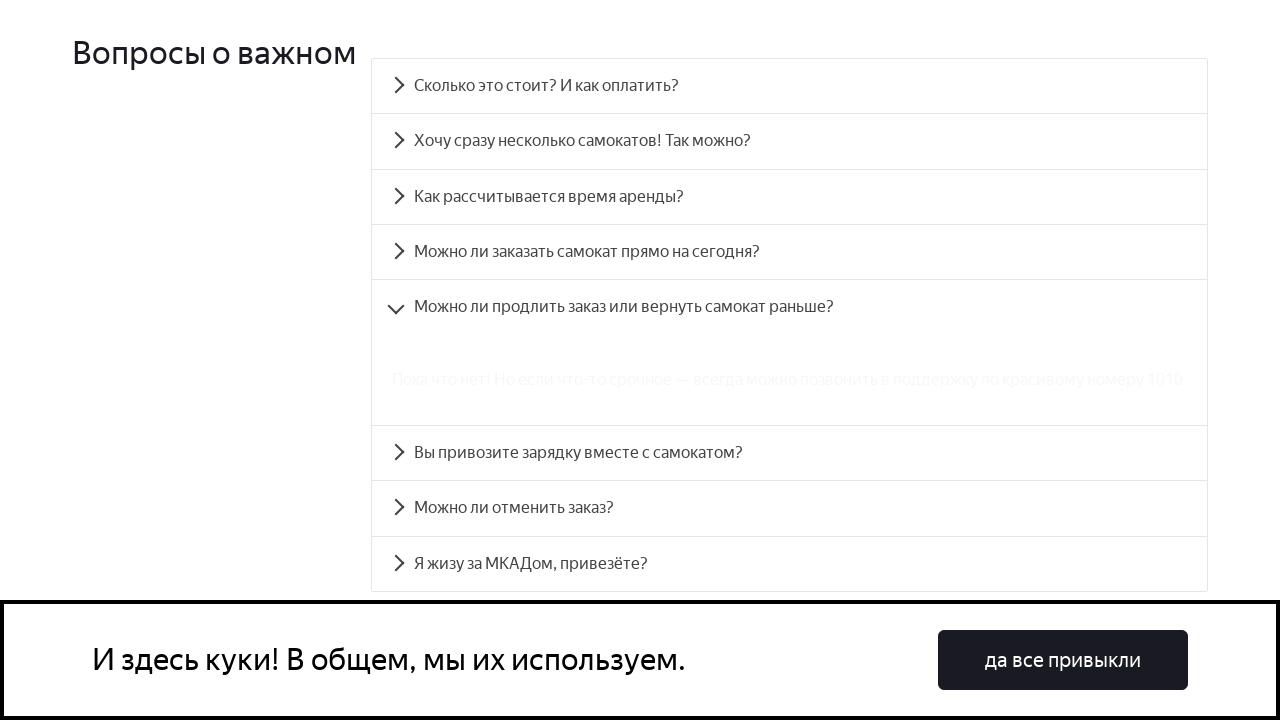

Answer panel accordion__panel-4 is now visible - correct text displayed
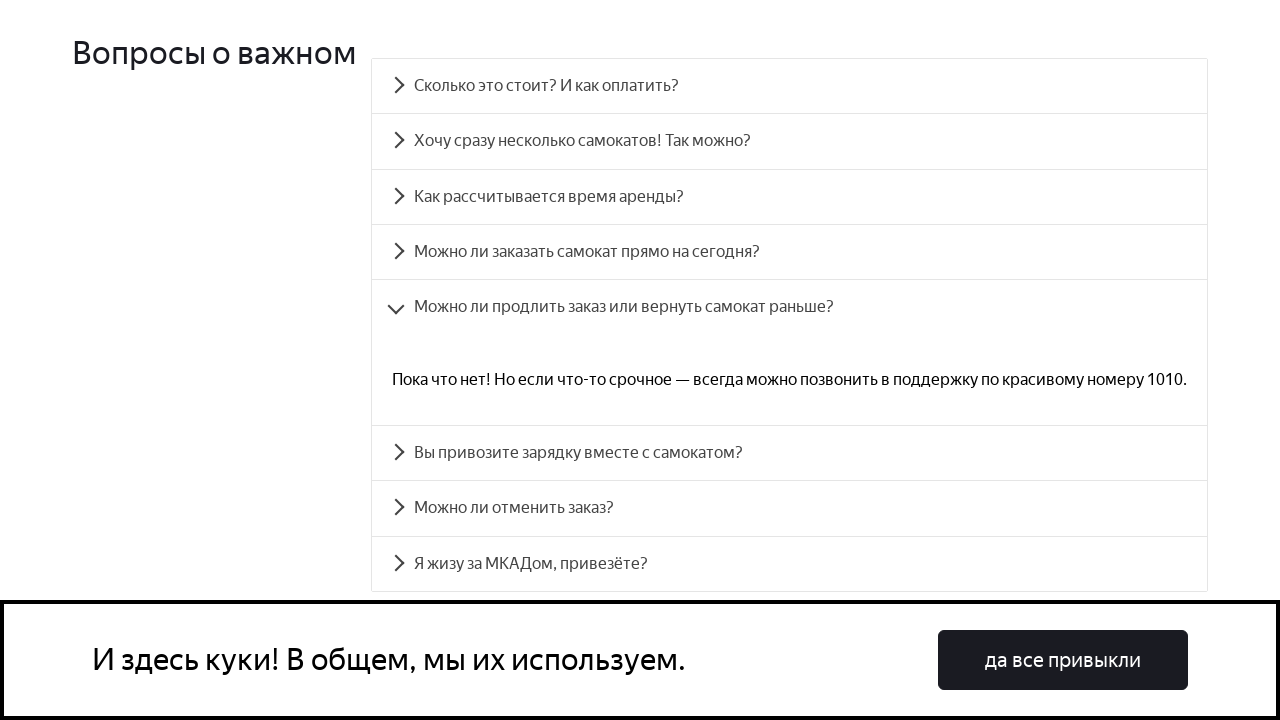

Clicked on accordion question accordion__heading-5 to expand at (790, 453) on #accordion__heading-5
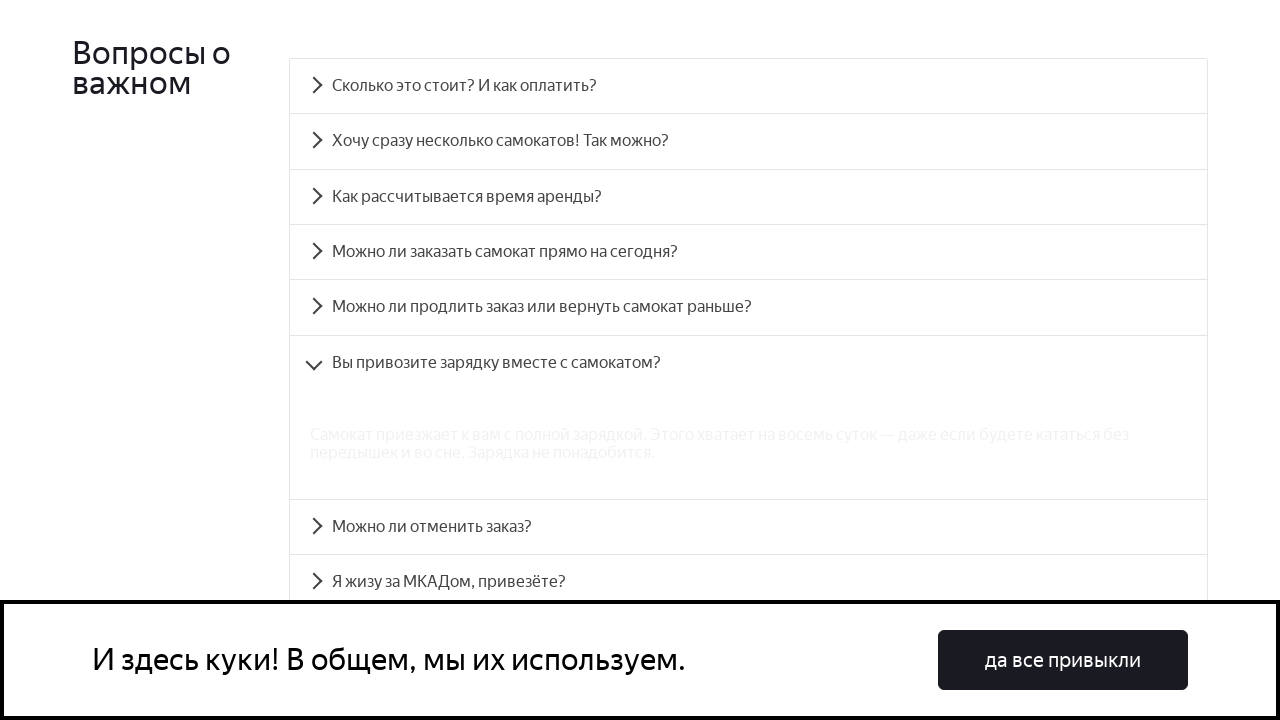

Answer panel accordion__panel-5 is now visible - correct text displayed
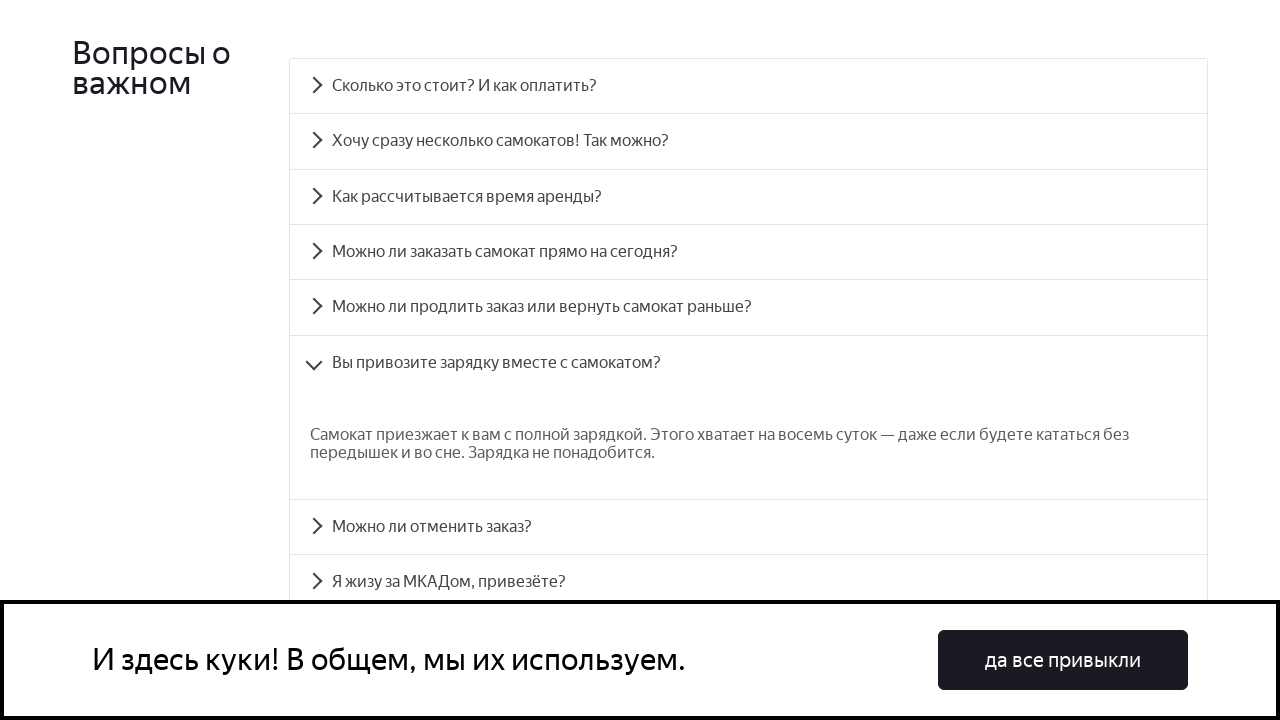

Clicked on accordion question accordion__heading-6 to expand at (748, 527) on #accordion__heading-6
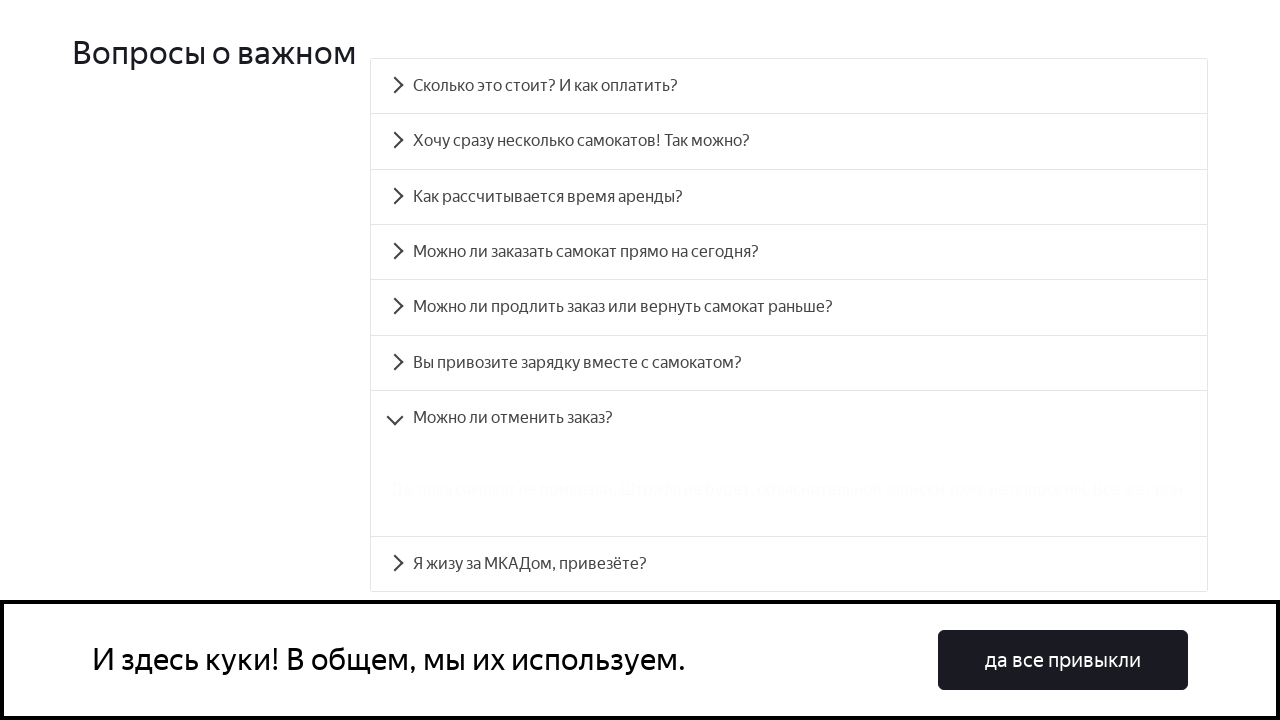

Answer panel accordion__panel-6 is now visible - correct text displayed
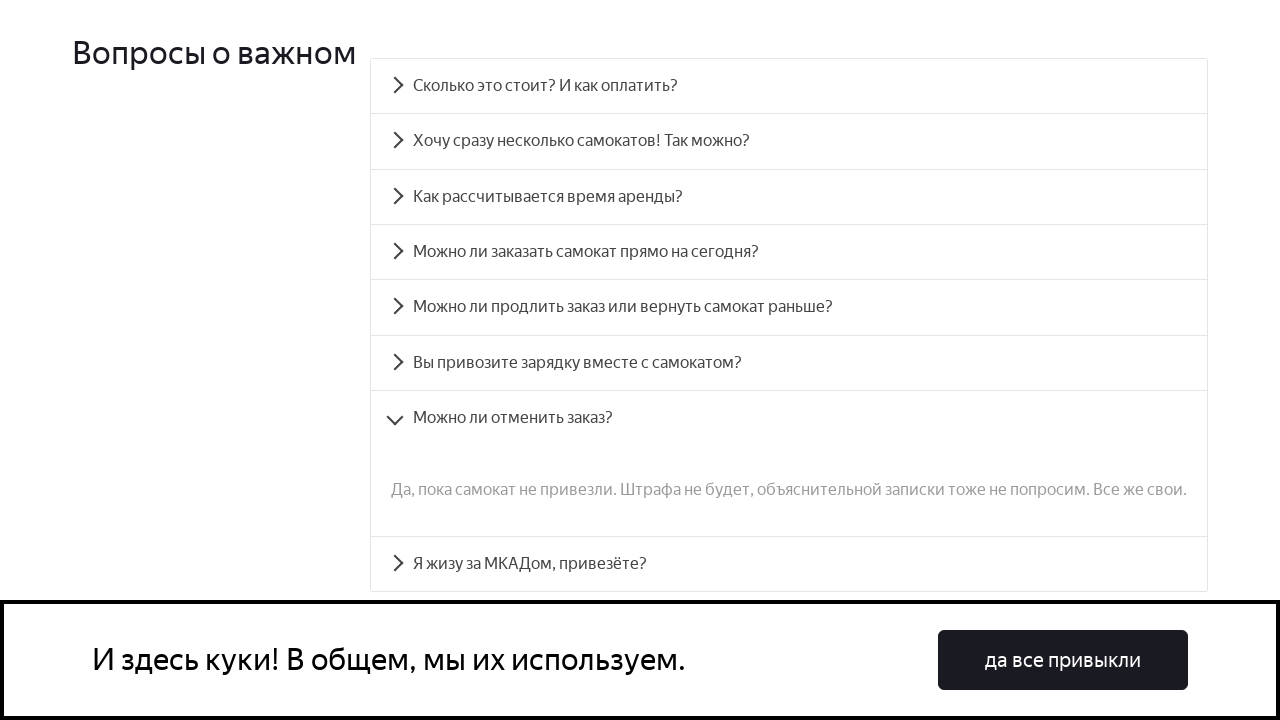

Clicked on accordion question accordion__heading-7 to expand at (789, 564) on #accordion__heading-7
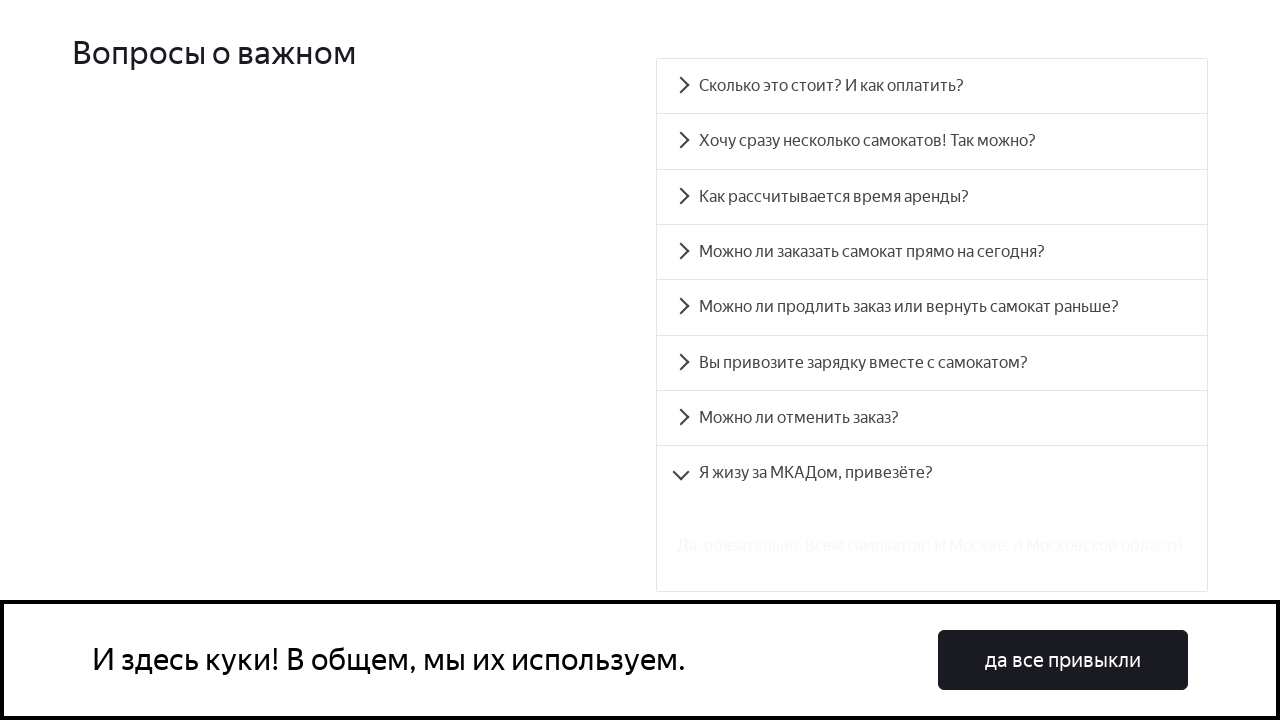

Answer panel accordion__panel-7 is now visible - correct text displayed
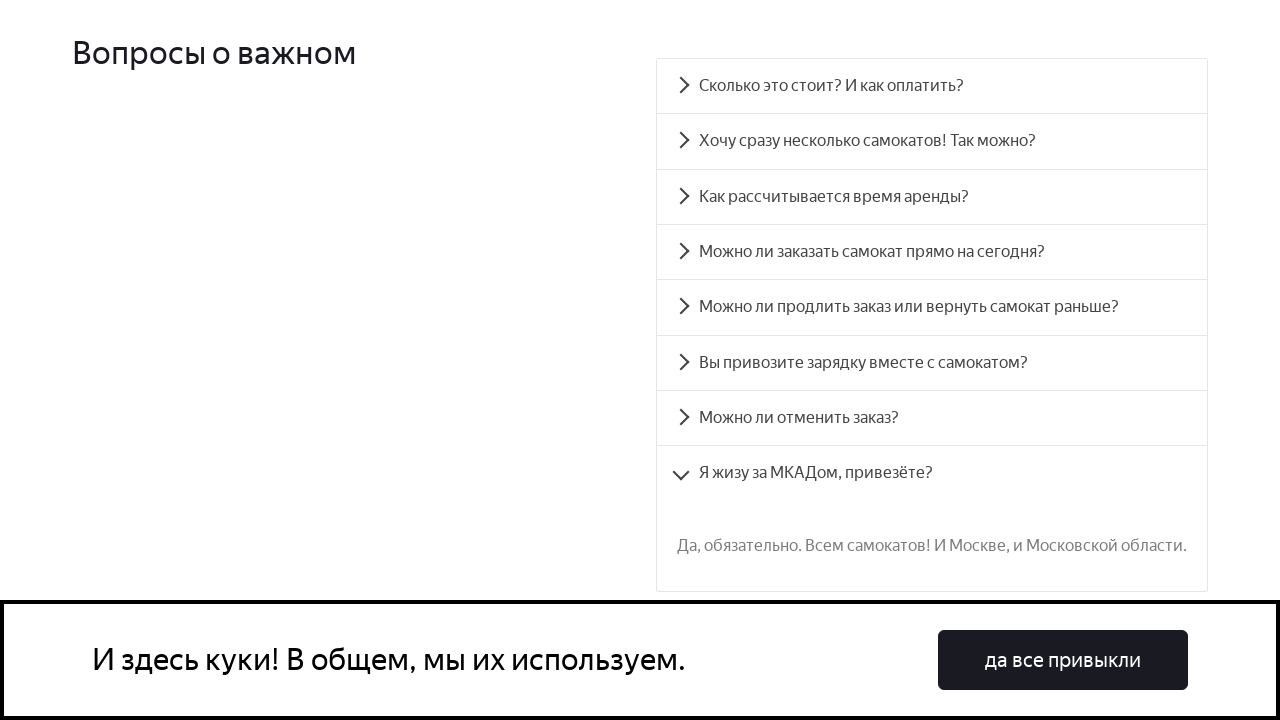

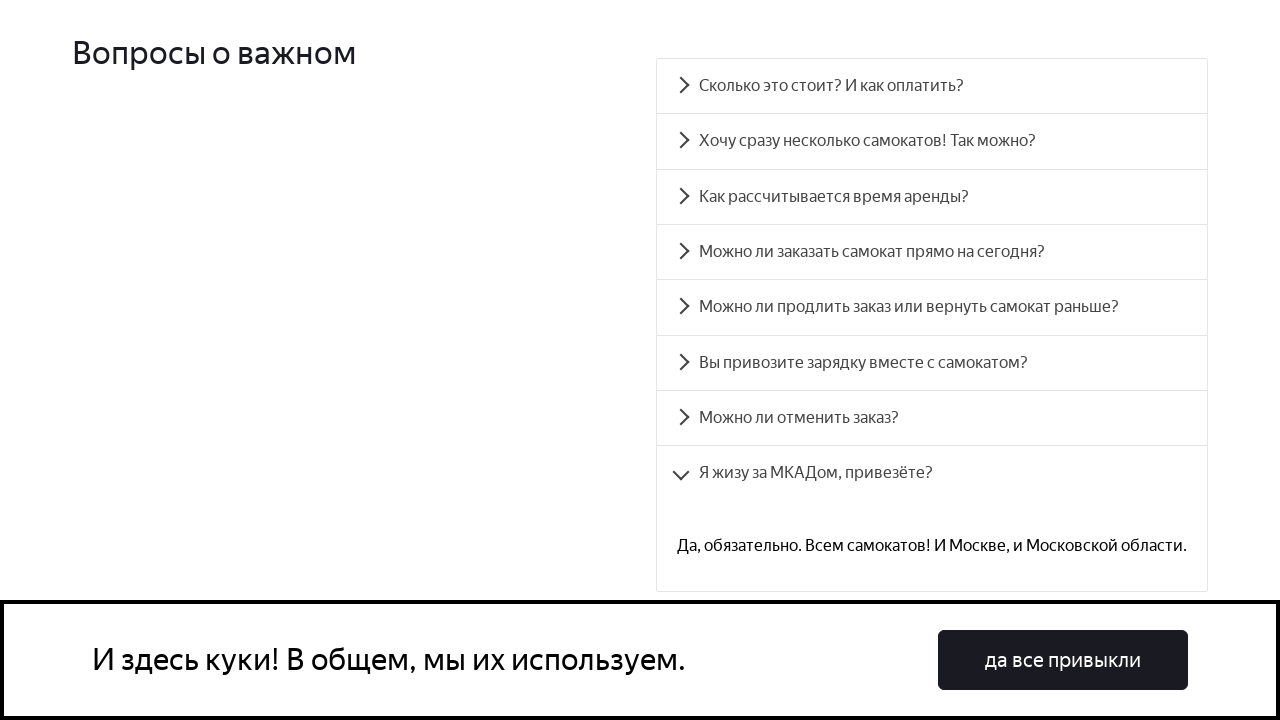